Tests a waits demo page by clicking a button that triggers an element to appear, then fills in a text box with a value

Starting URL: https://www.hyrtutorials.com/p/waits-demo.html

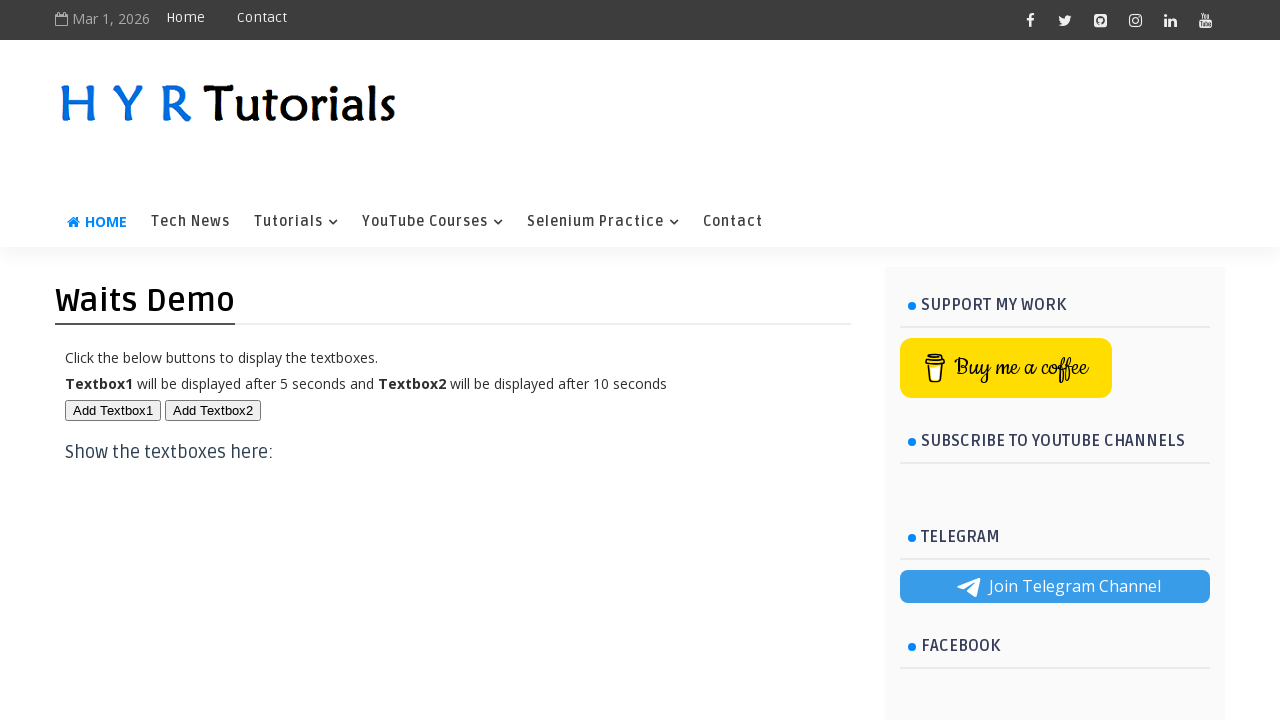

Navigated to waits demo page
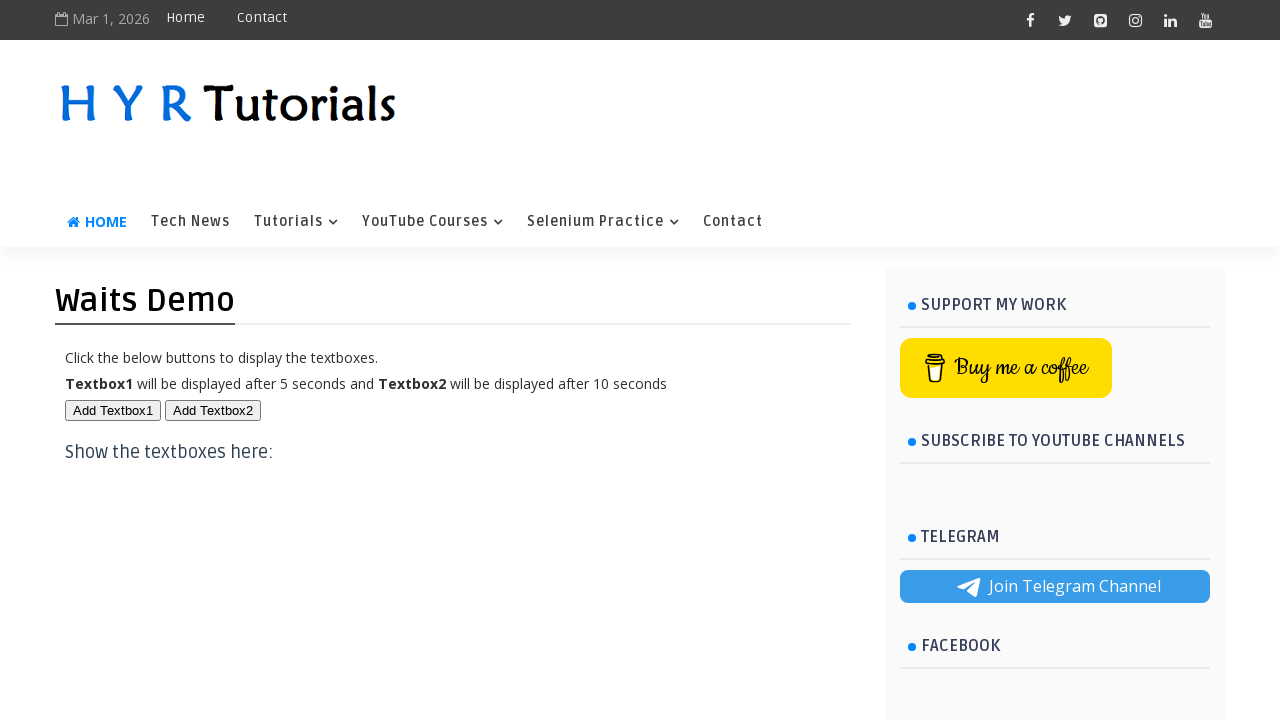

Clicked button to trigger text box appearance at (113, 410) on button#btn1
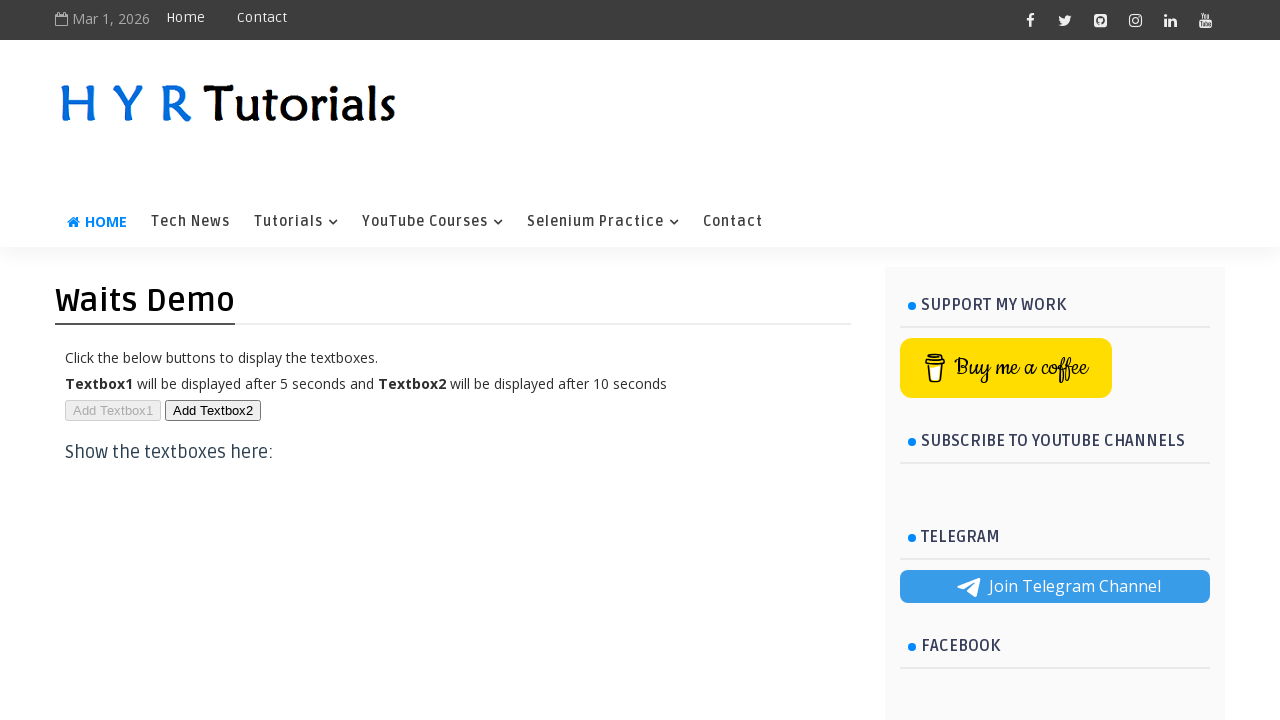

Text box became visible after button click
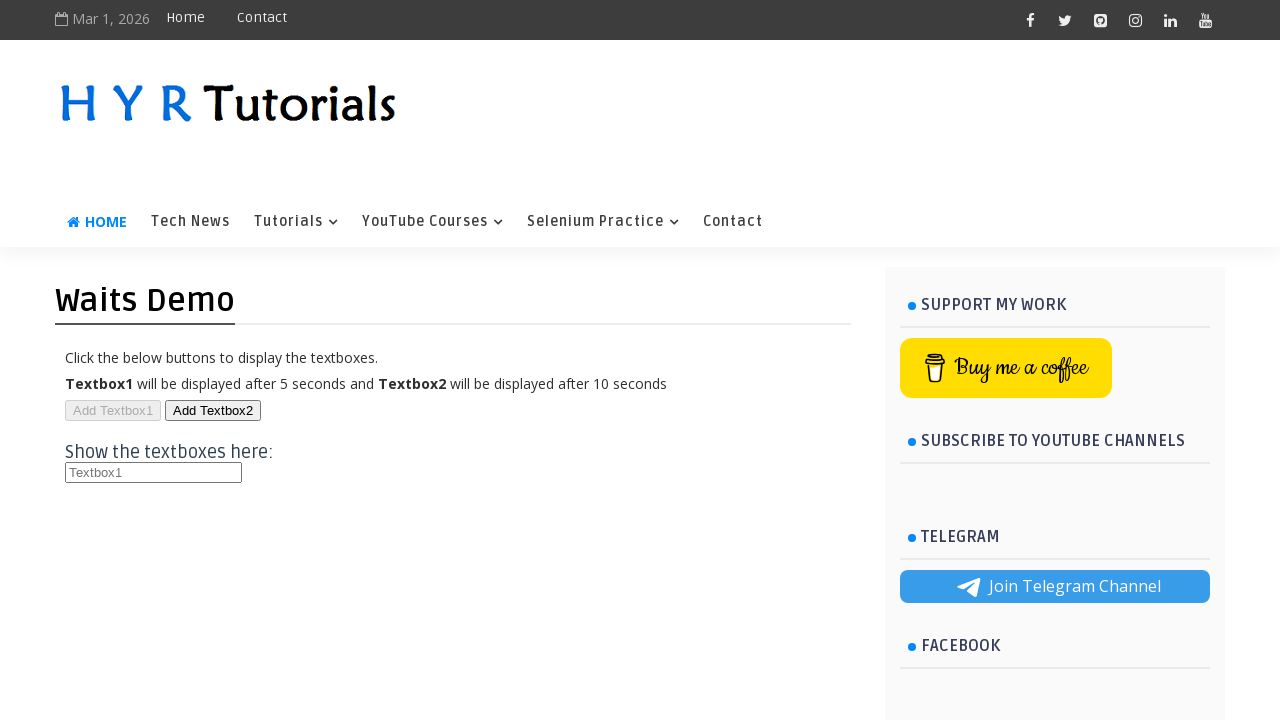

Filled text box with 'SkyPersuite' on input#txt1
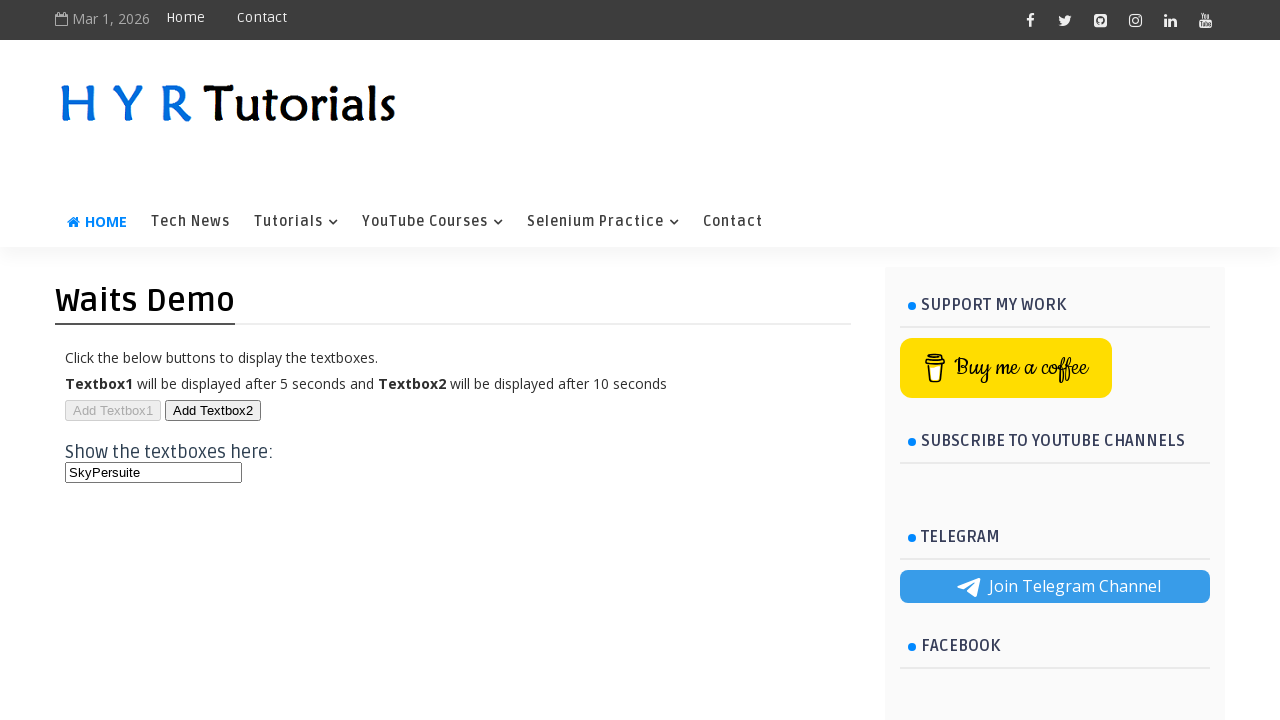

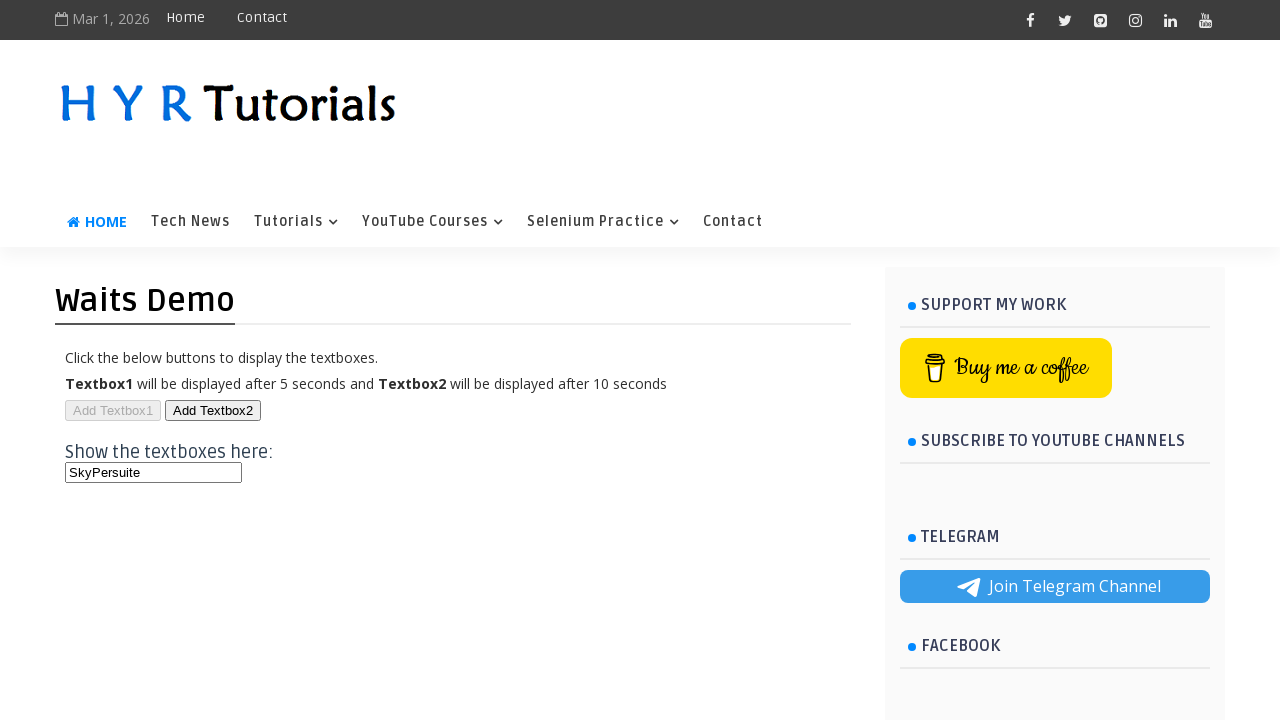